Waits for a price to reach $100, clicks a book button, solves a mathematical problem, and submits the answer

Starting URL: http://suninjuly.github.io/explicit_wait2.html

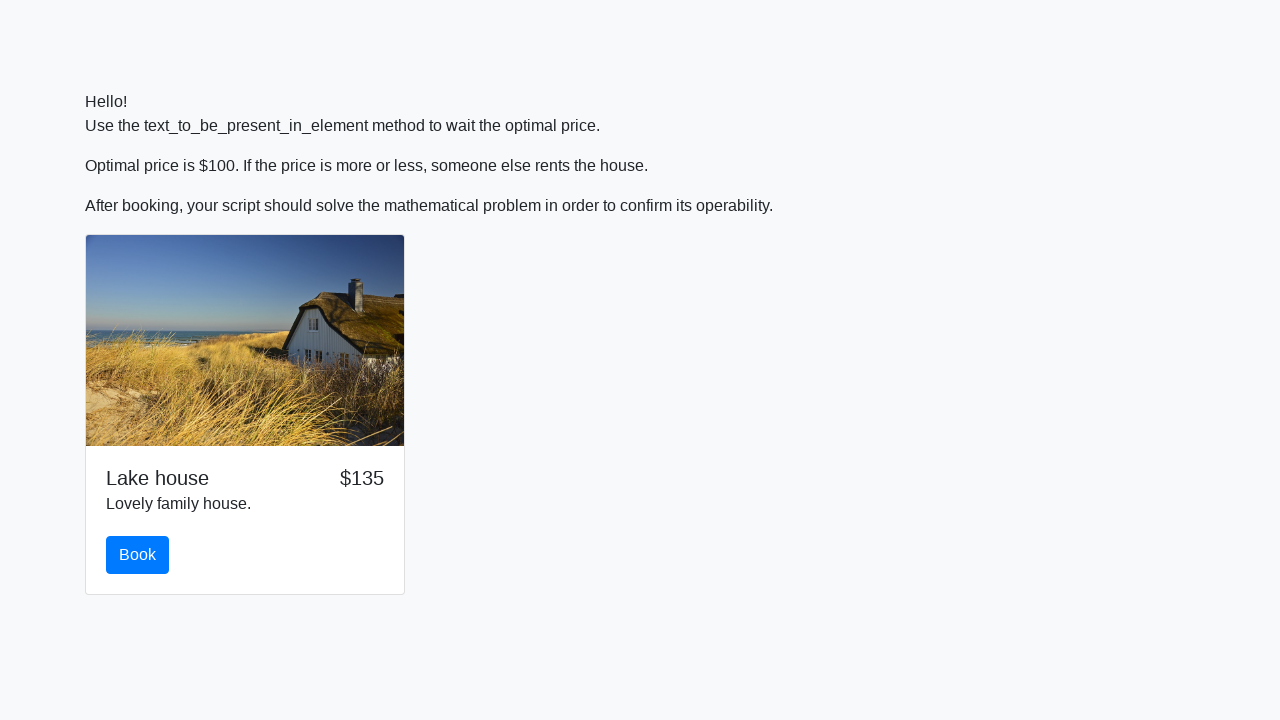

Waited for price to reach $100
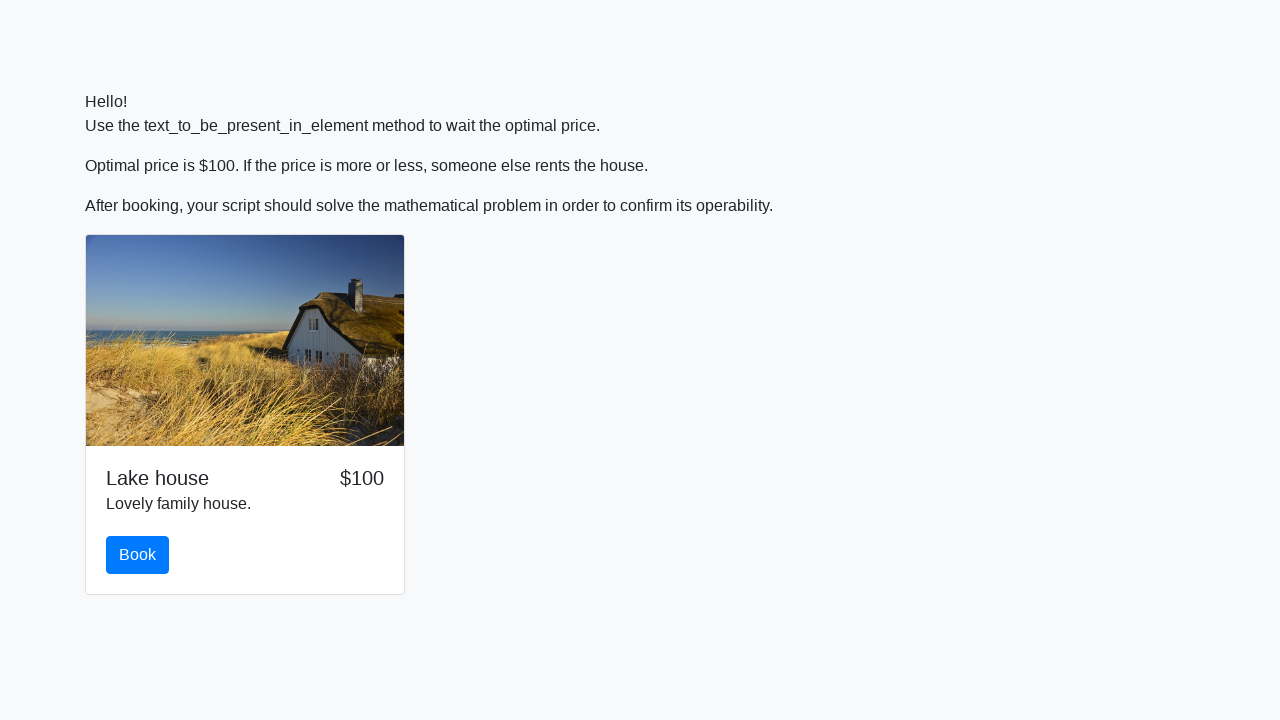

Clicked the book button at (138, 555) on #book
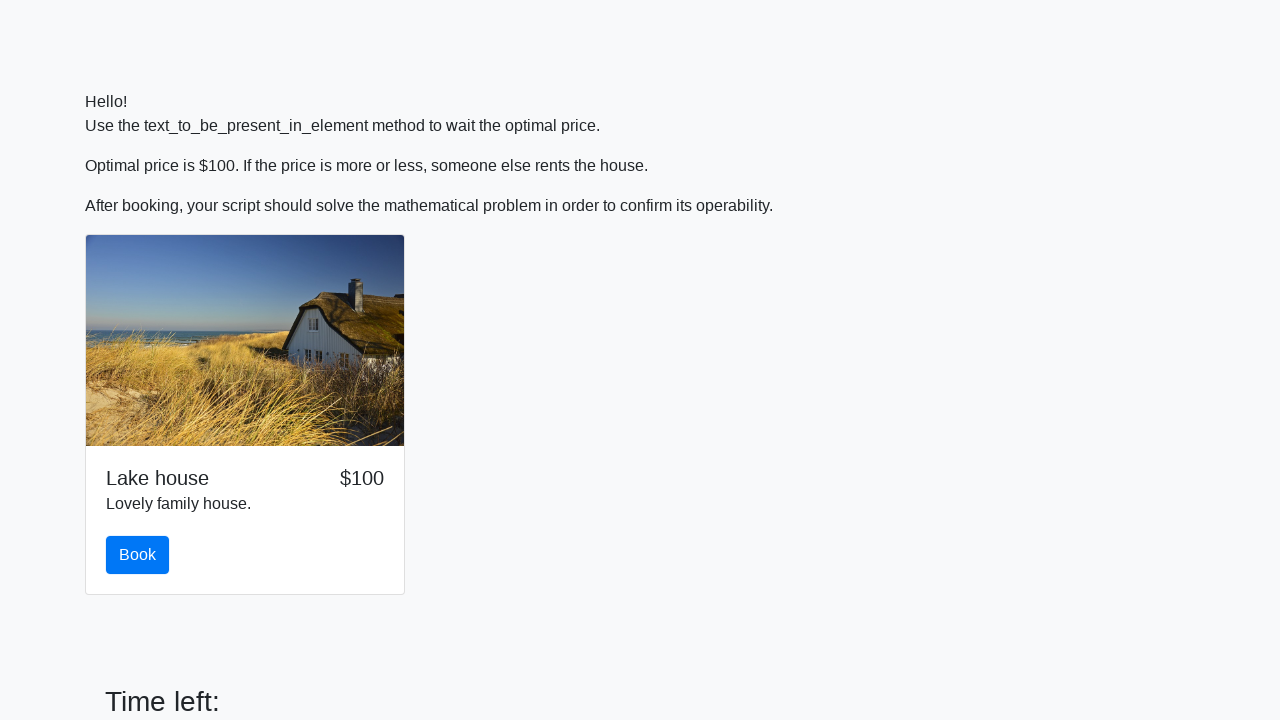

Scrolled to submit button
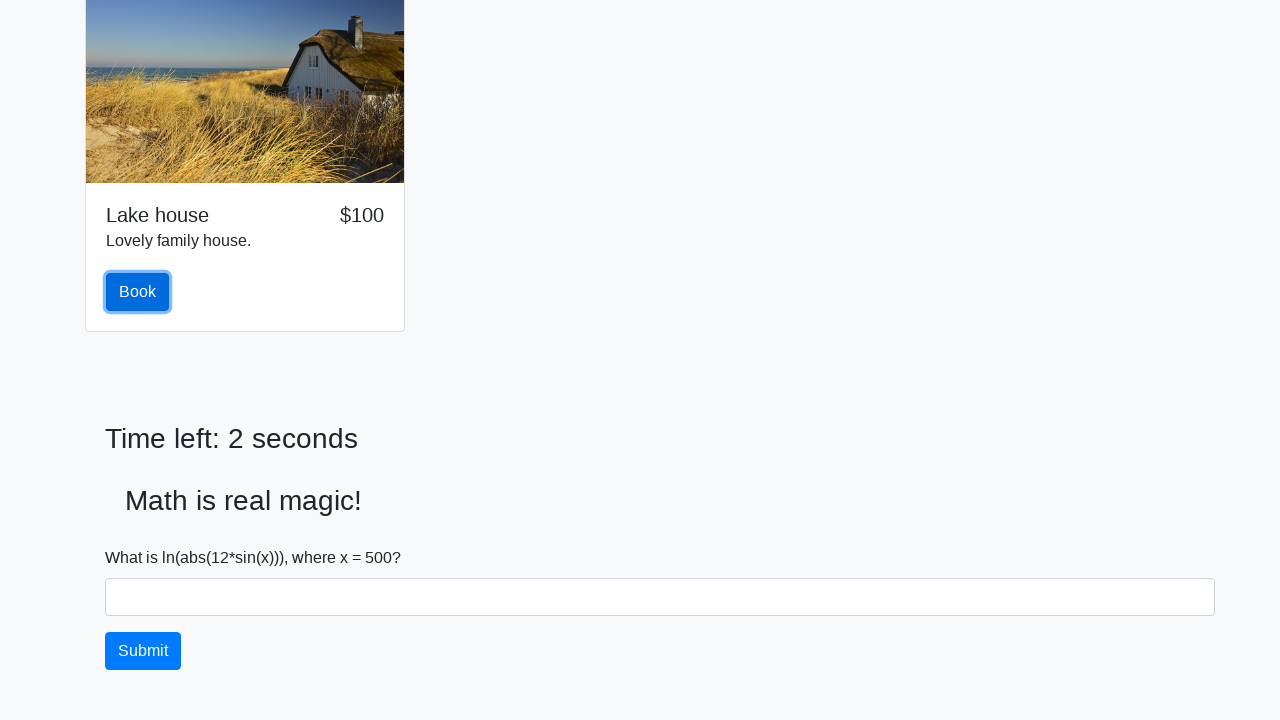

Retrieved value to calculate: 500
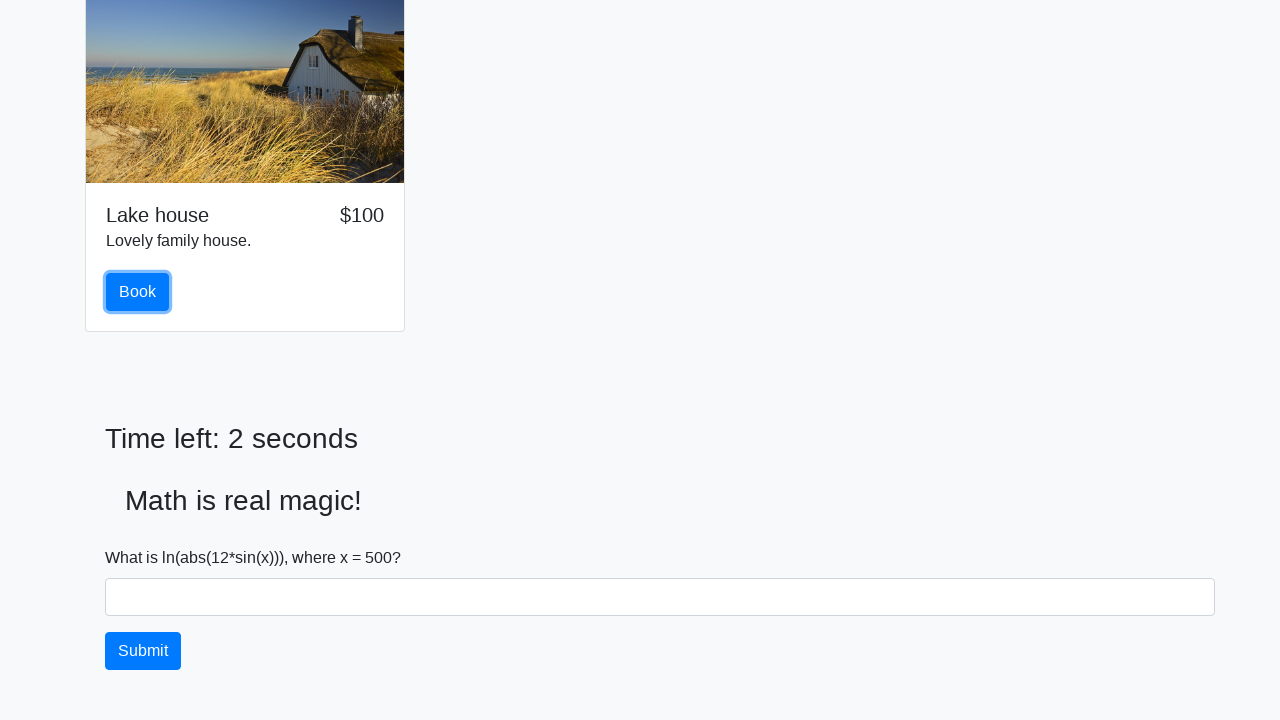

Calculated and filled answer field with: 1.7251319523453907 on #answer
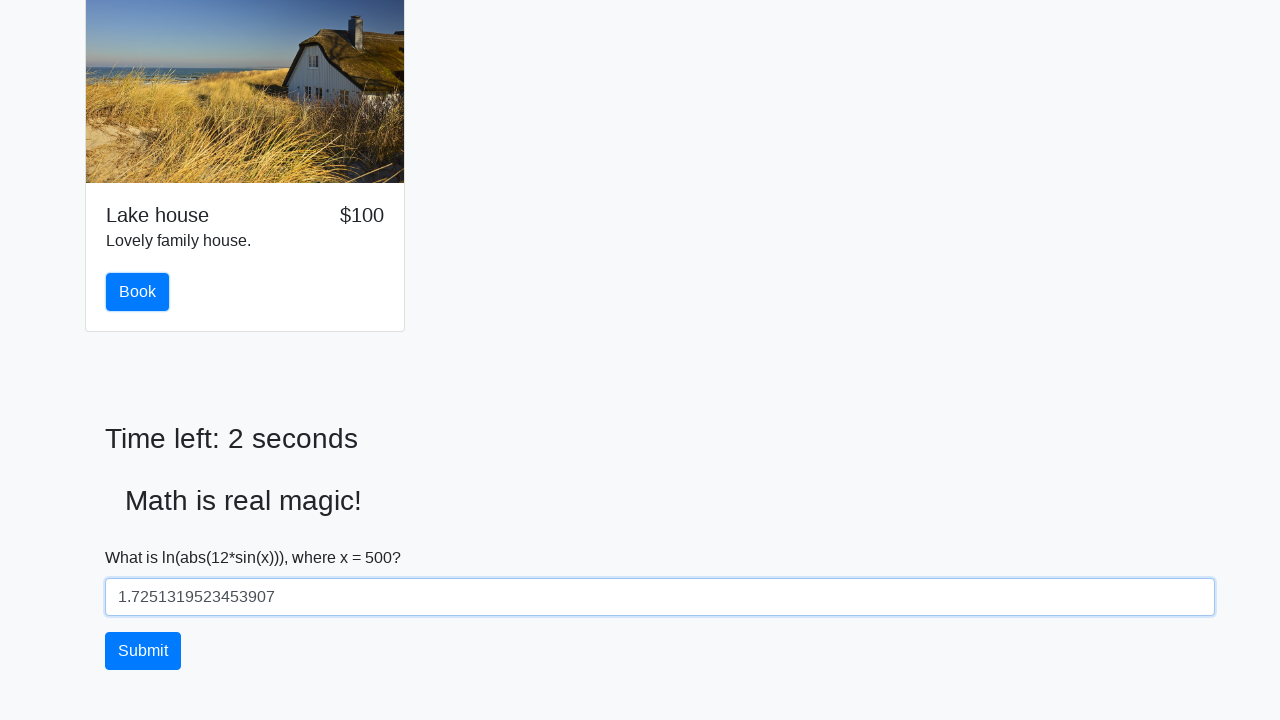

Submitted the mathematical solution at (143, 651) on #solve
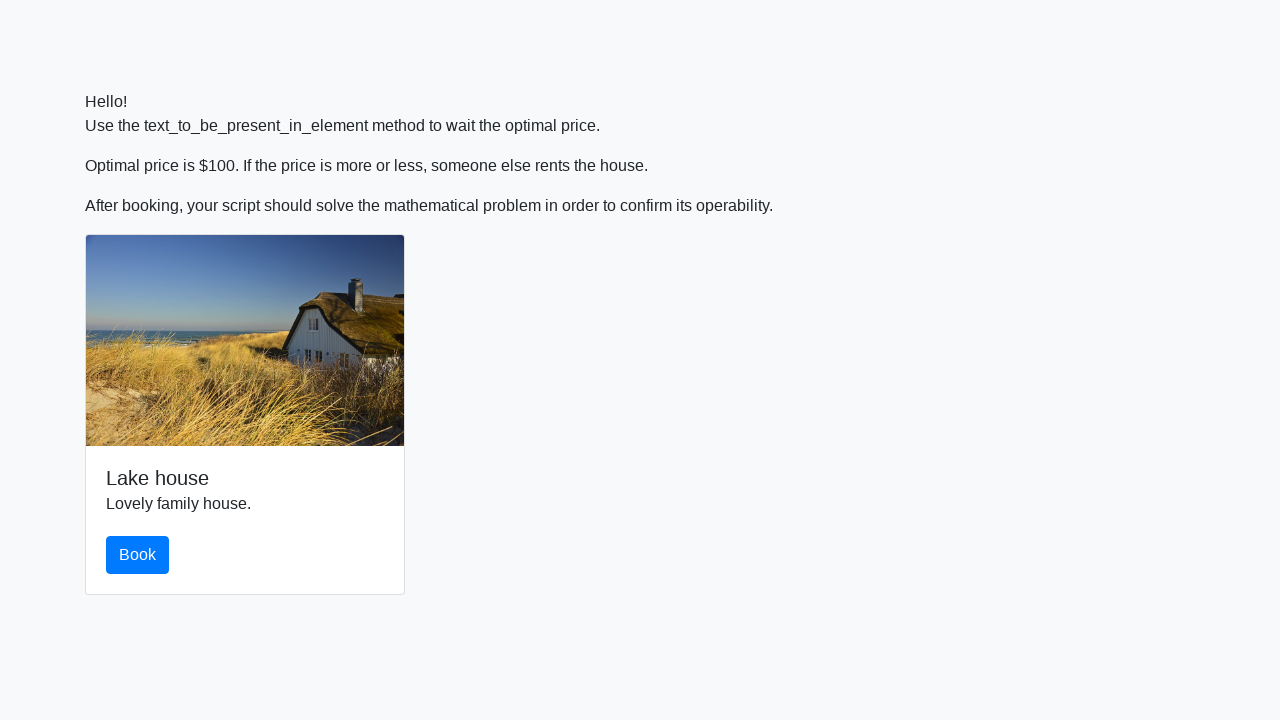

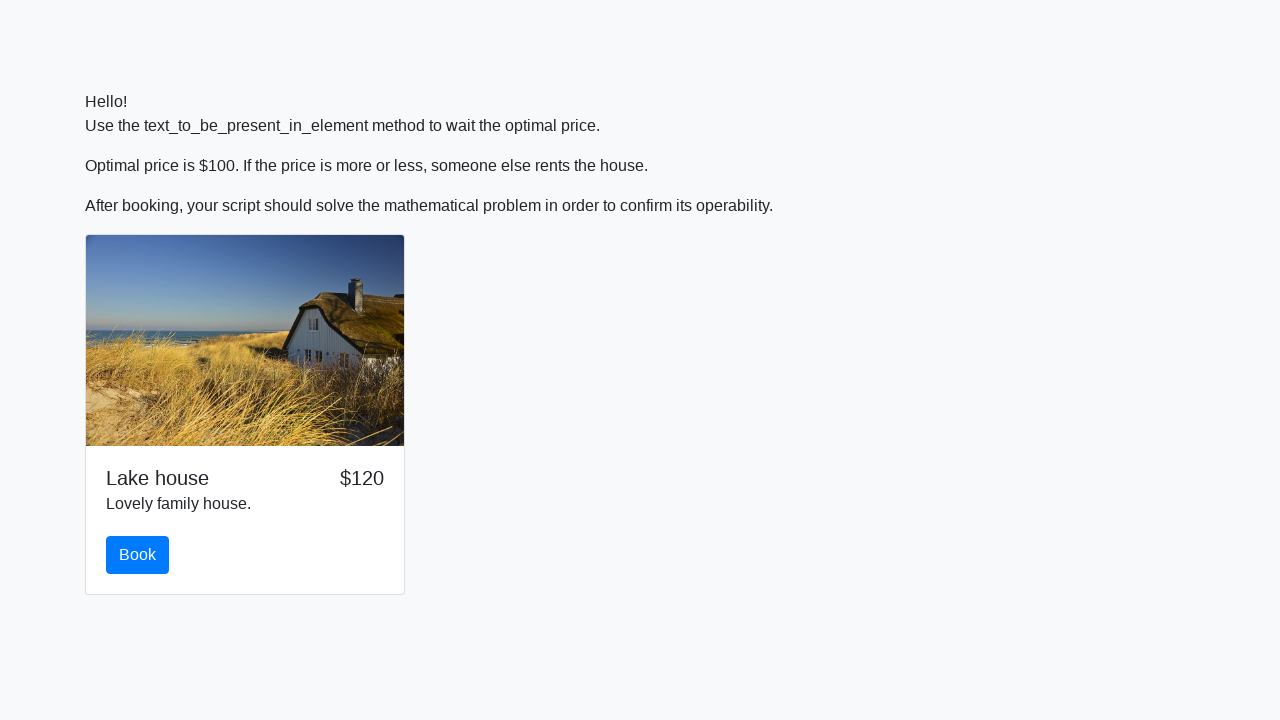